Tests JavaScript prompt alert by triggering it, entering text into the prompt, accepting it, and verifying the entered text is displayed

Starting URL: https://the-internet.herokuapp.com/javascript_alerts

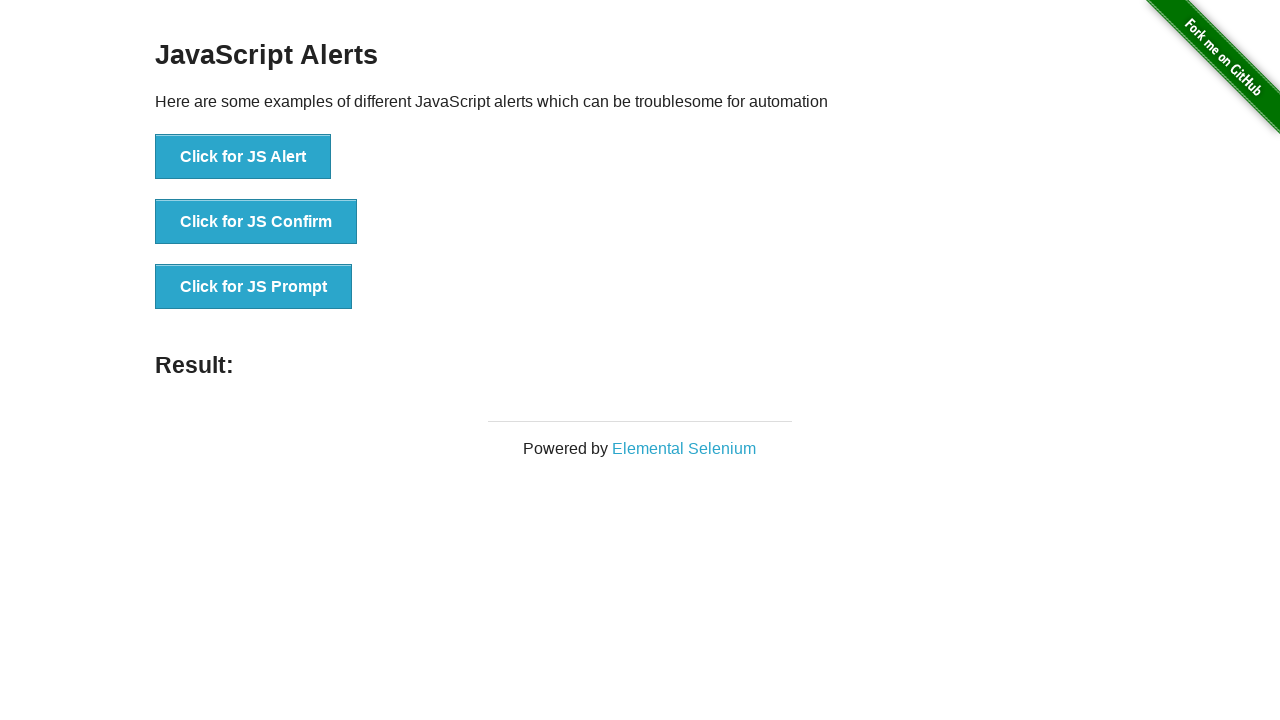

Set up dialog handler to accept prompt with text 'hello world'
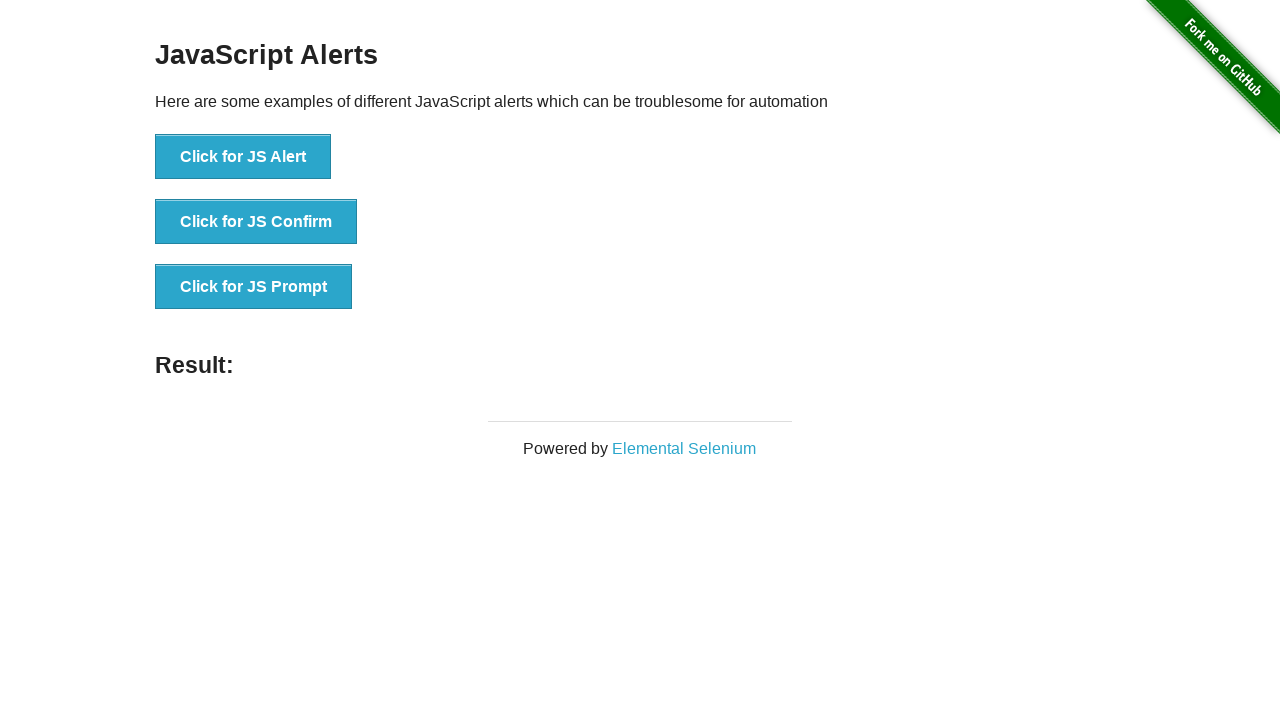

Clicked button to trigger JavaScript prompt alert at (254, 287) on button[onclick='jsPrompt()']
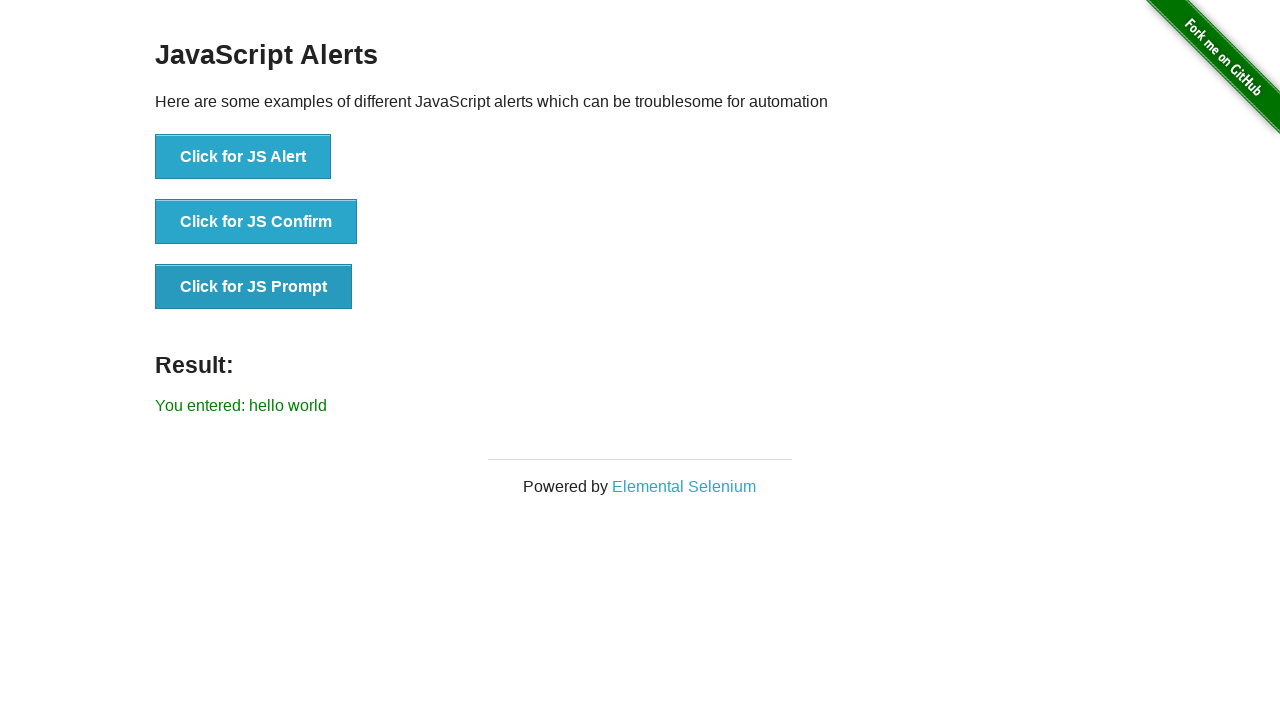

Result element appeared displaying the entered text from prompt
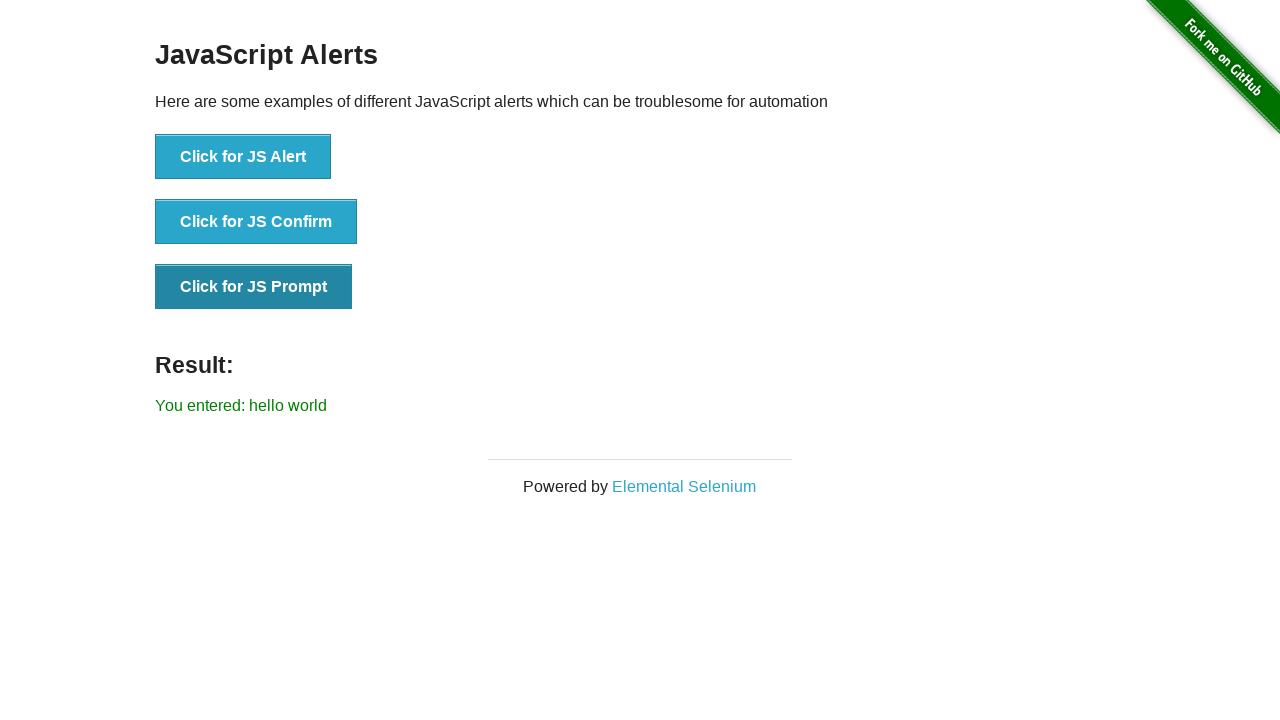

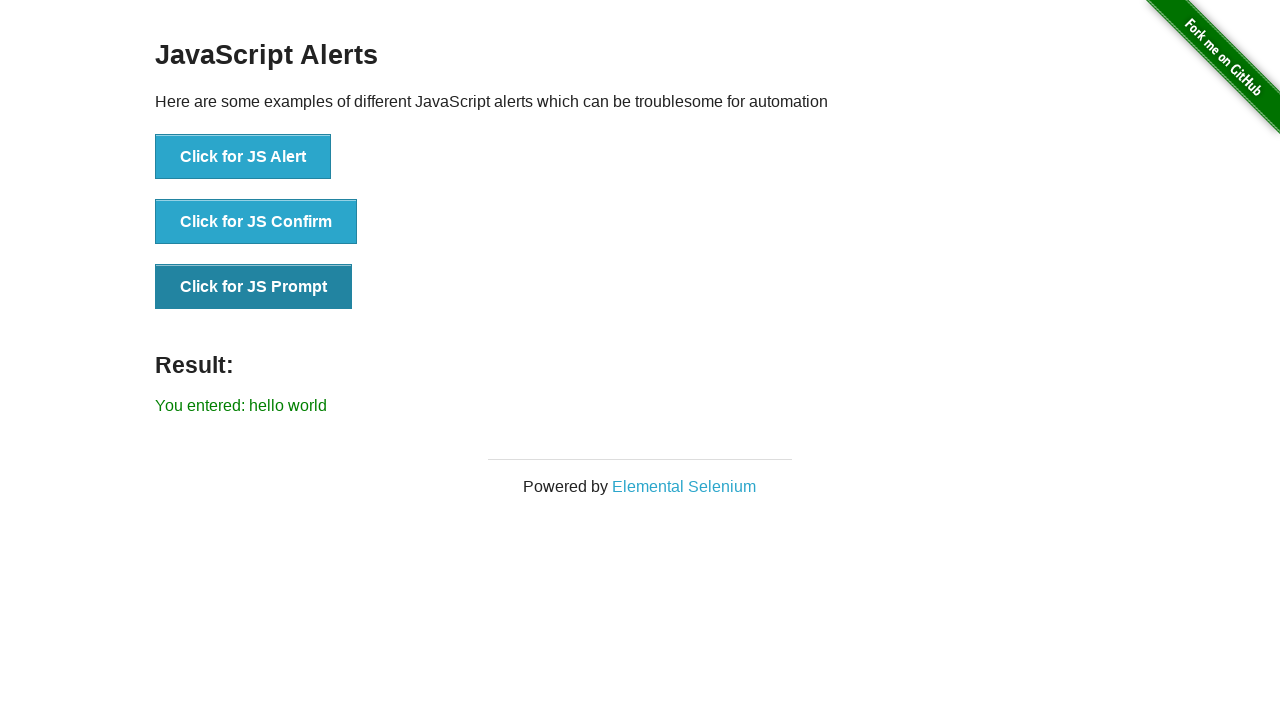